Tests dropdown selection functionality by selecting different color options using various methods (by index, value, visible text) and verifying the selections

Starting URL: https://demoqa.com/select-menu

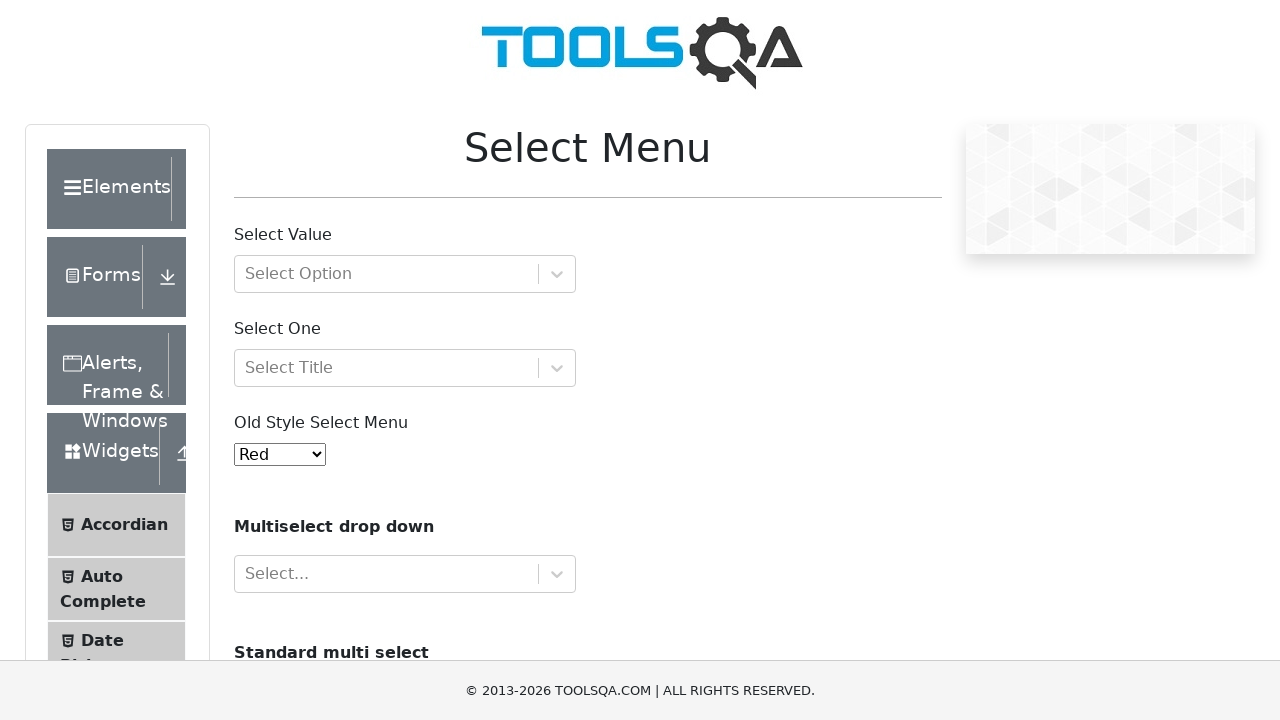

Located dropdown element with id 'oldSelectMenu'
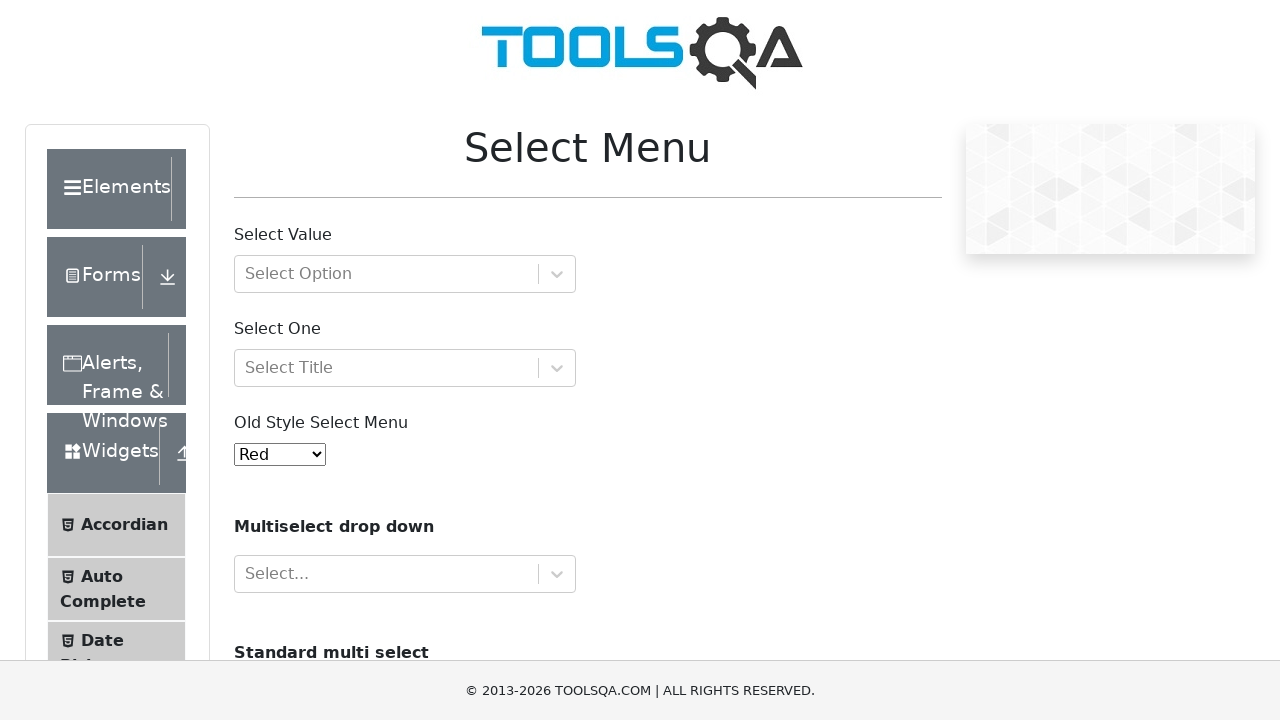

Selected Yellow option by index 3 on #oldSelectMenu
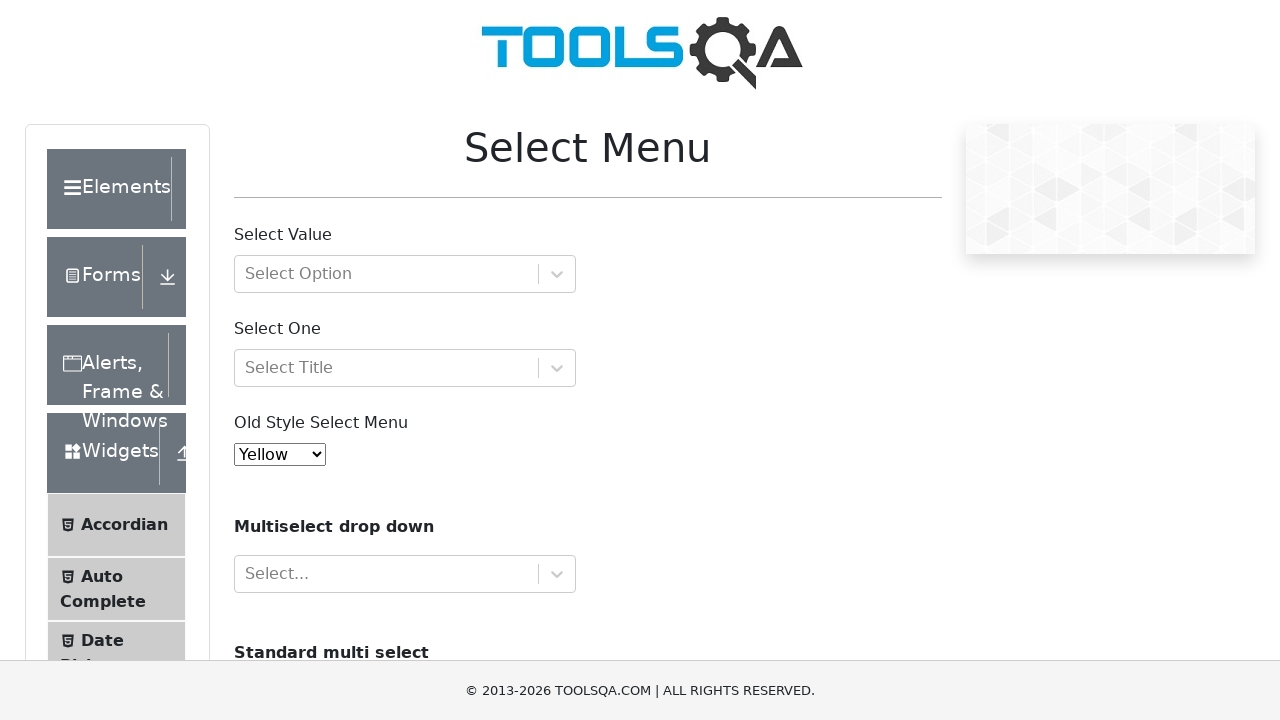

Verified Yellow option is selected (value: 3)
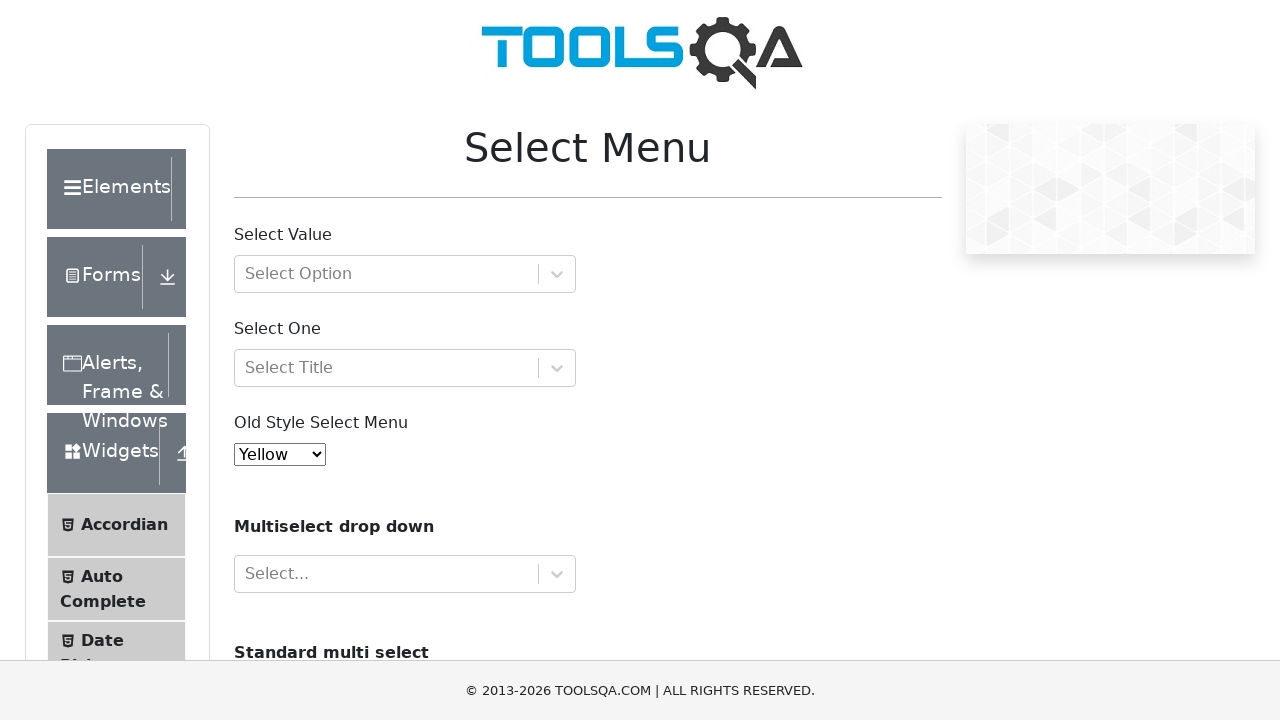

Selected Red option by value 'red' on #oldSelectMenu
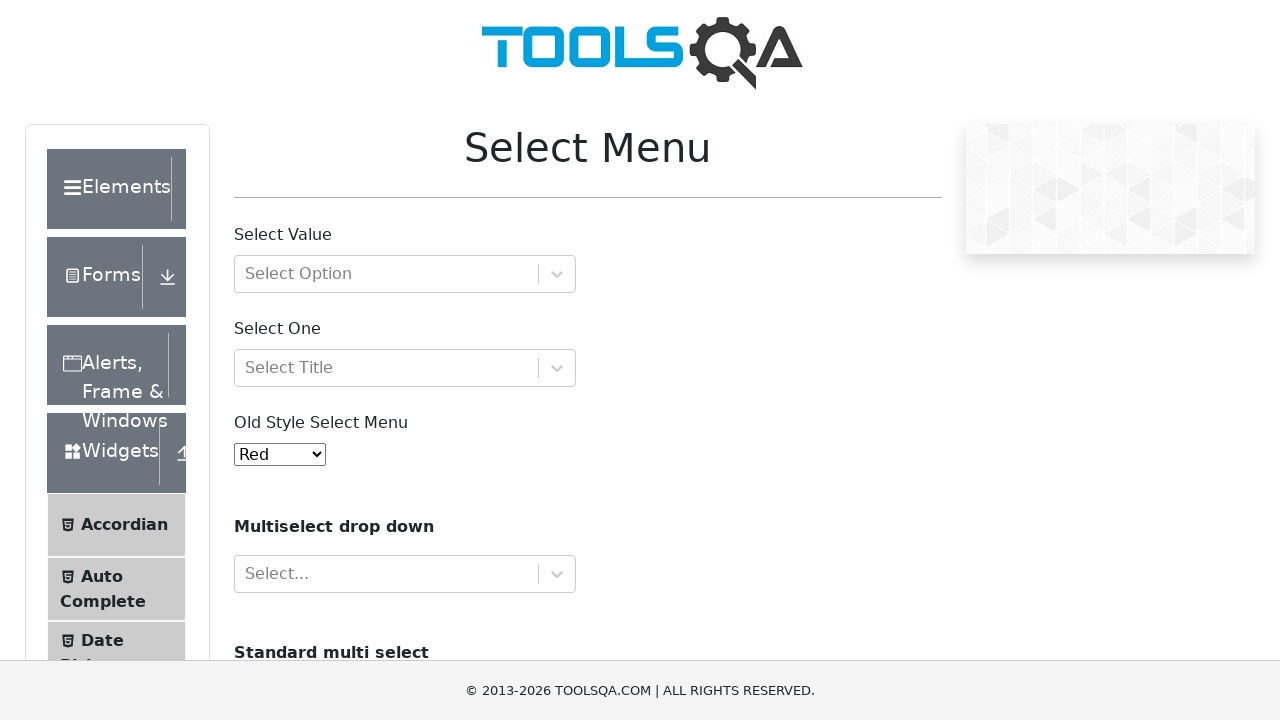

Verified Red option is selected (value: red)
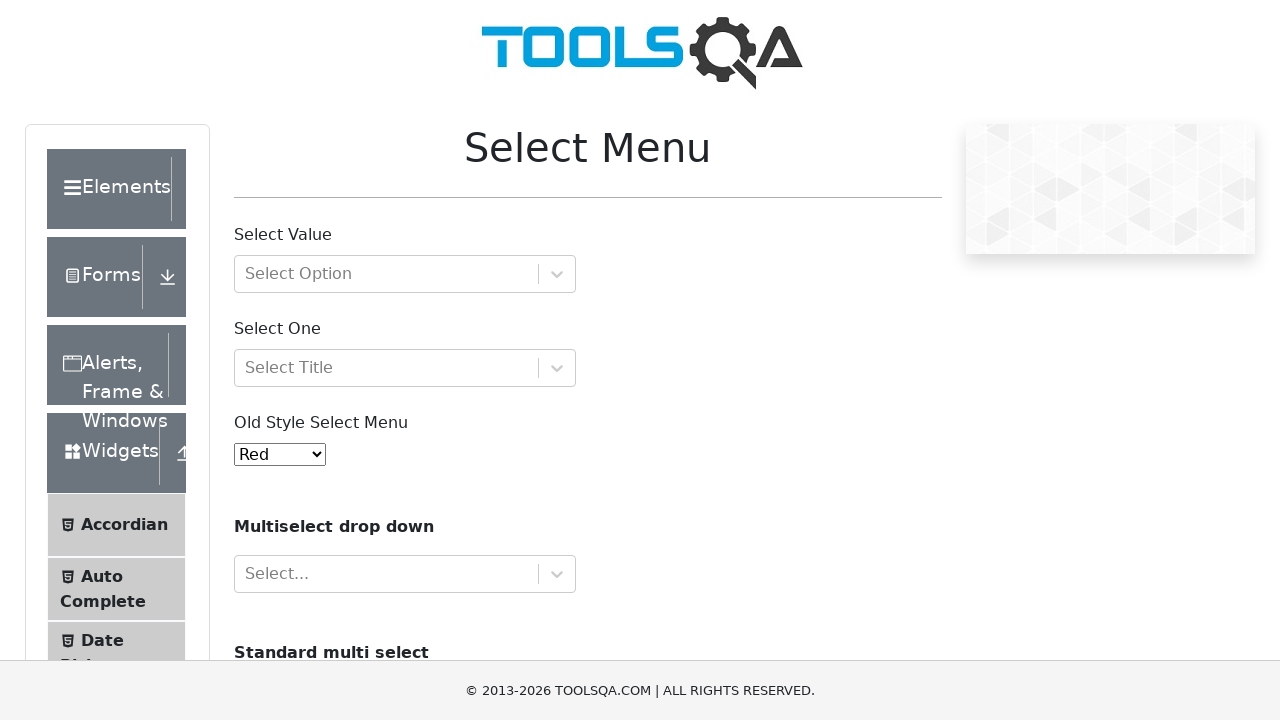

Selected White option by visible text 'White' on #oldSelectMenu
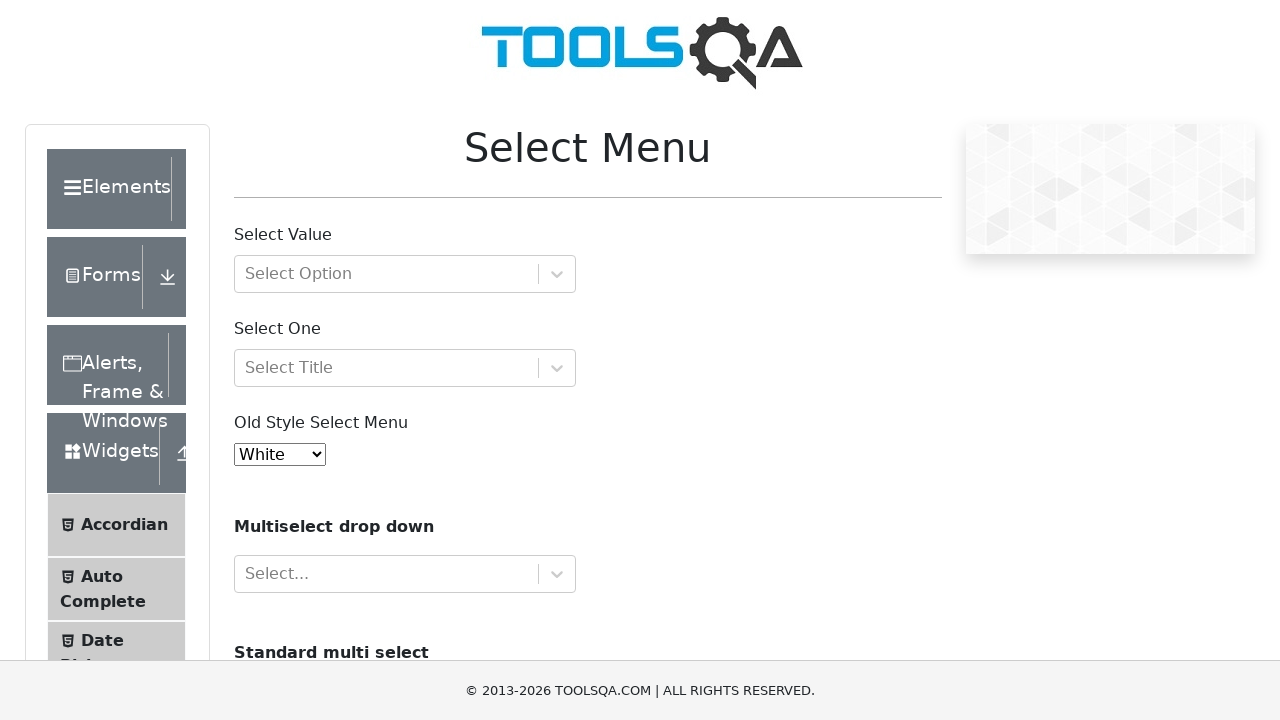

Verified White option is selected (value: 6)
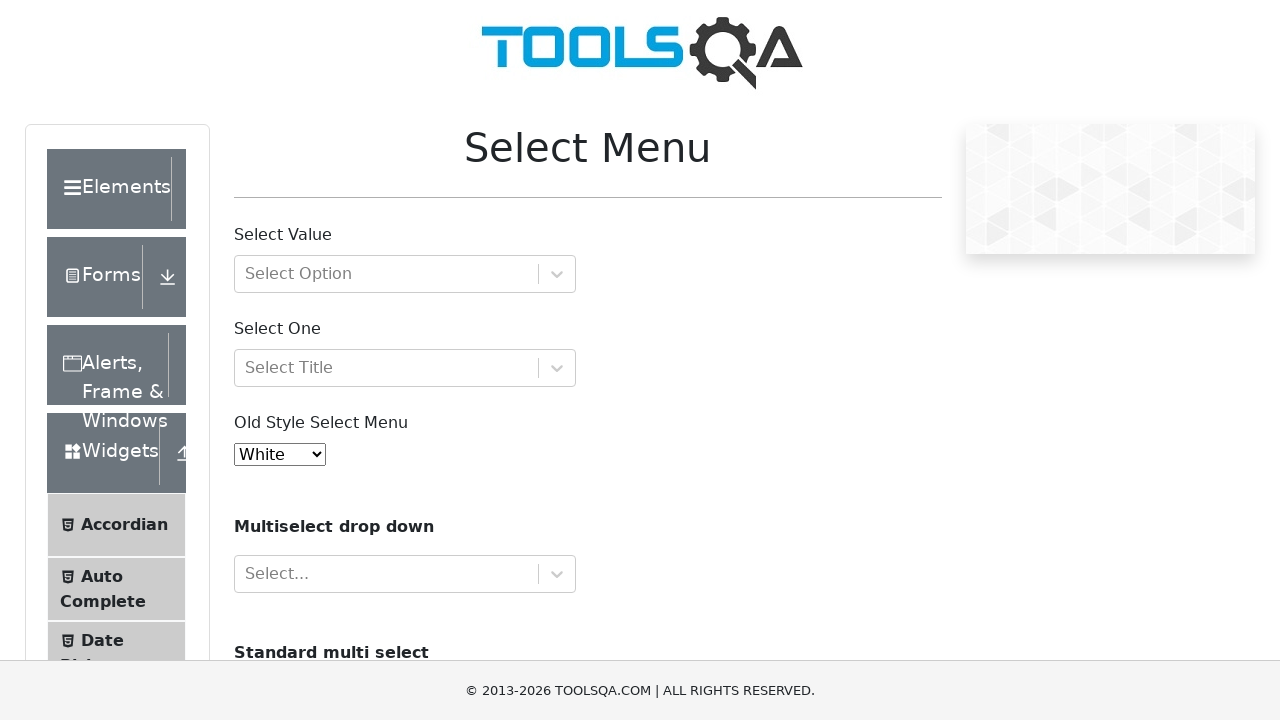

Selected Purple option by visible text 'Purple' on #oldSelectMenu
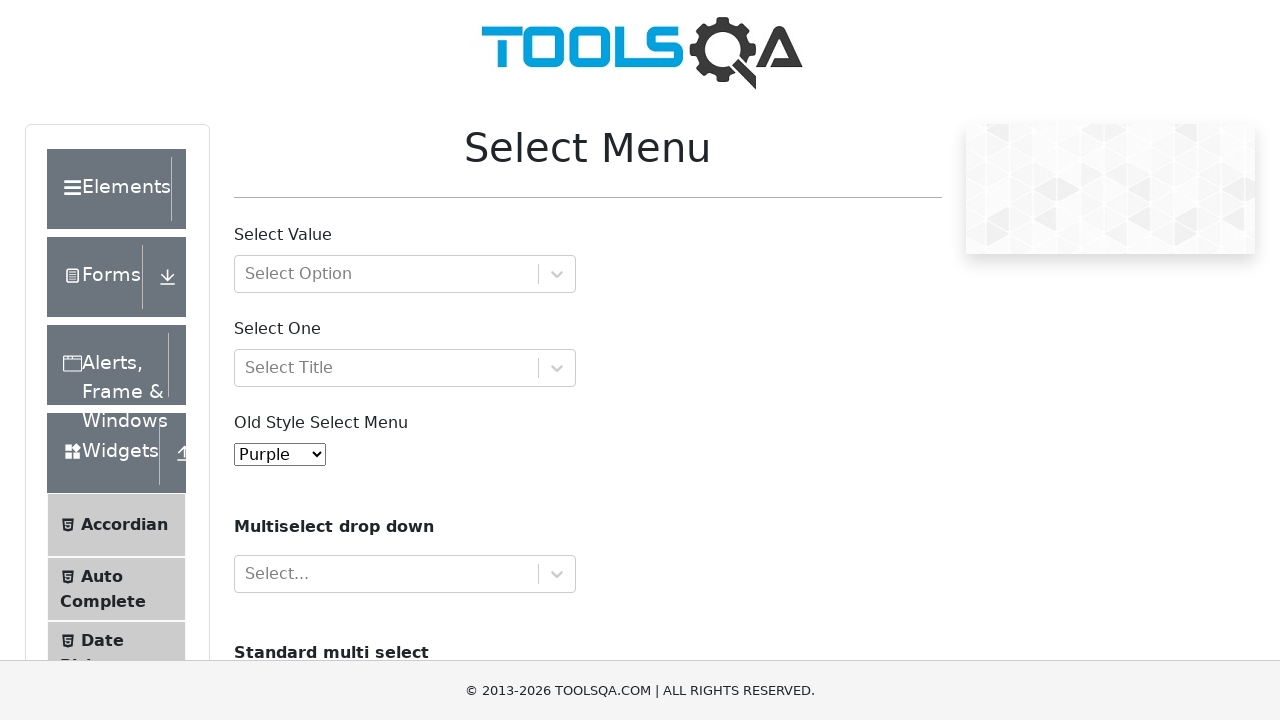

Verified Purple option is selected (value: 4)
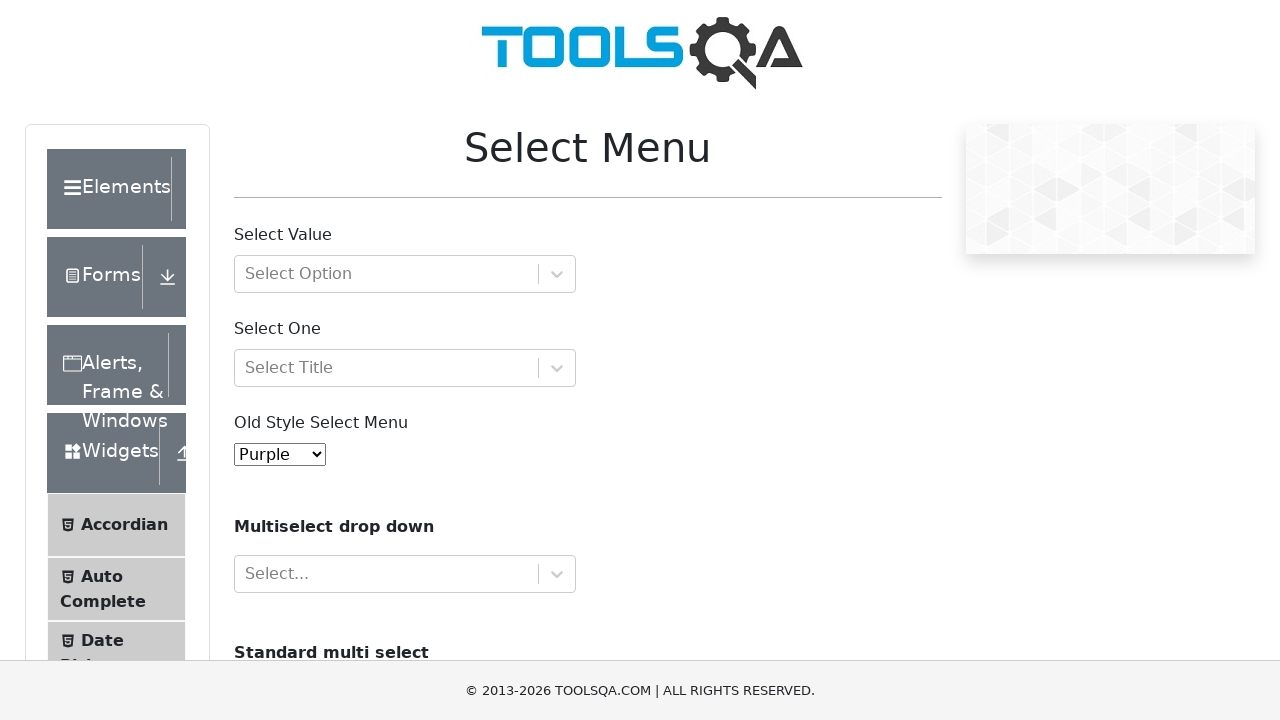

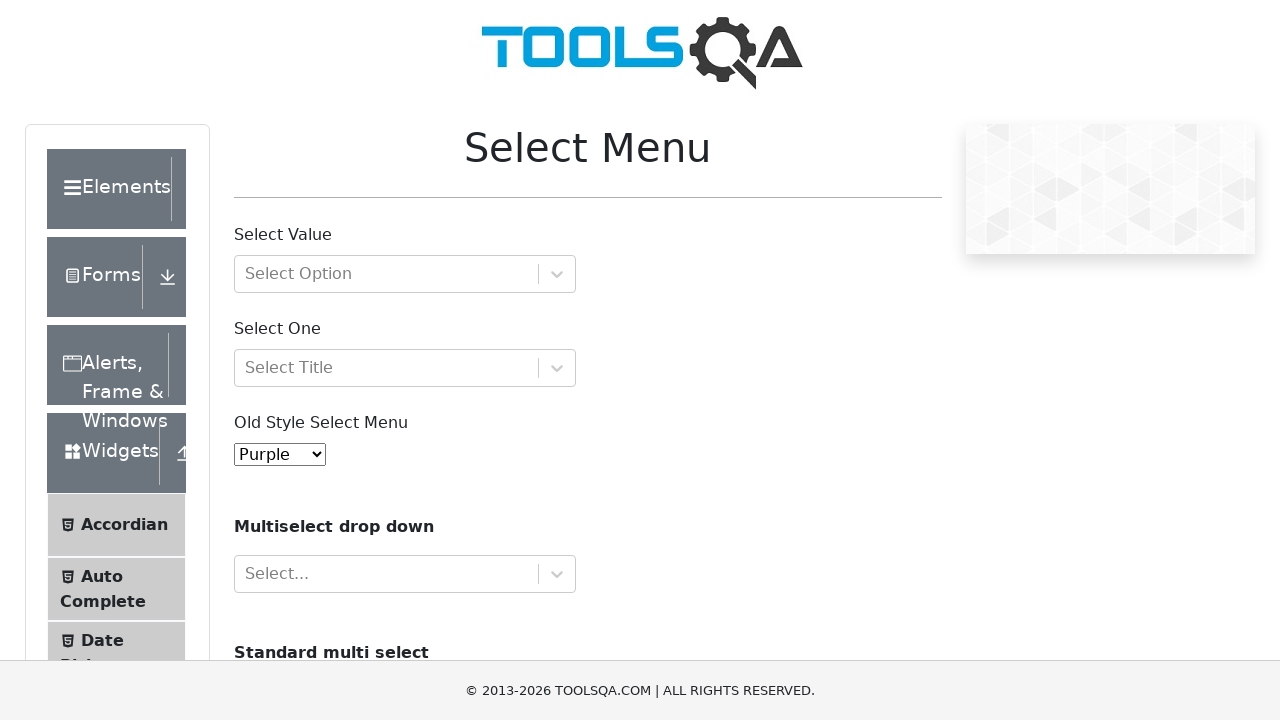